Tests passenger selection dropdown by clicking increment buttons to add 5 adults and 1 child, then verifying the displayed text

Starting URL: https://rahulshettyacademy.com/dropdownsPractise/

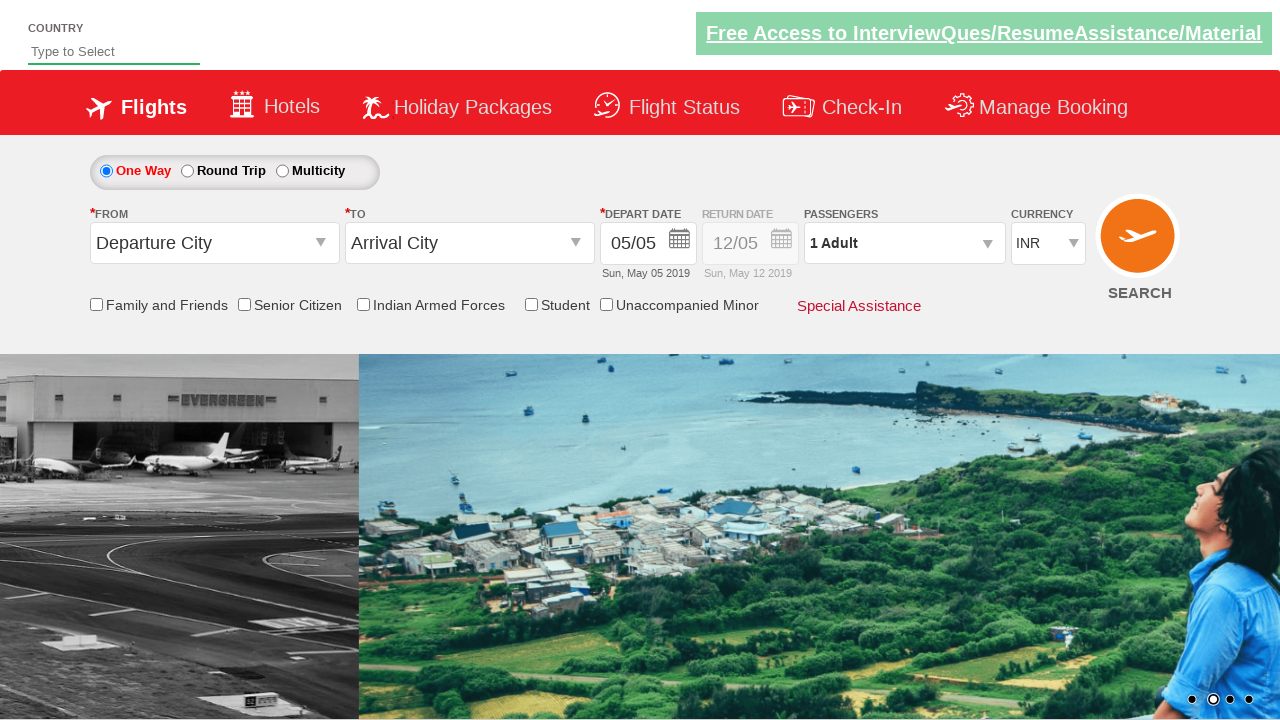

Clicked on passenger info dropdown to open it at (904, 243) on #divpaxinfo
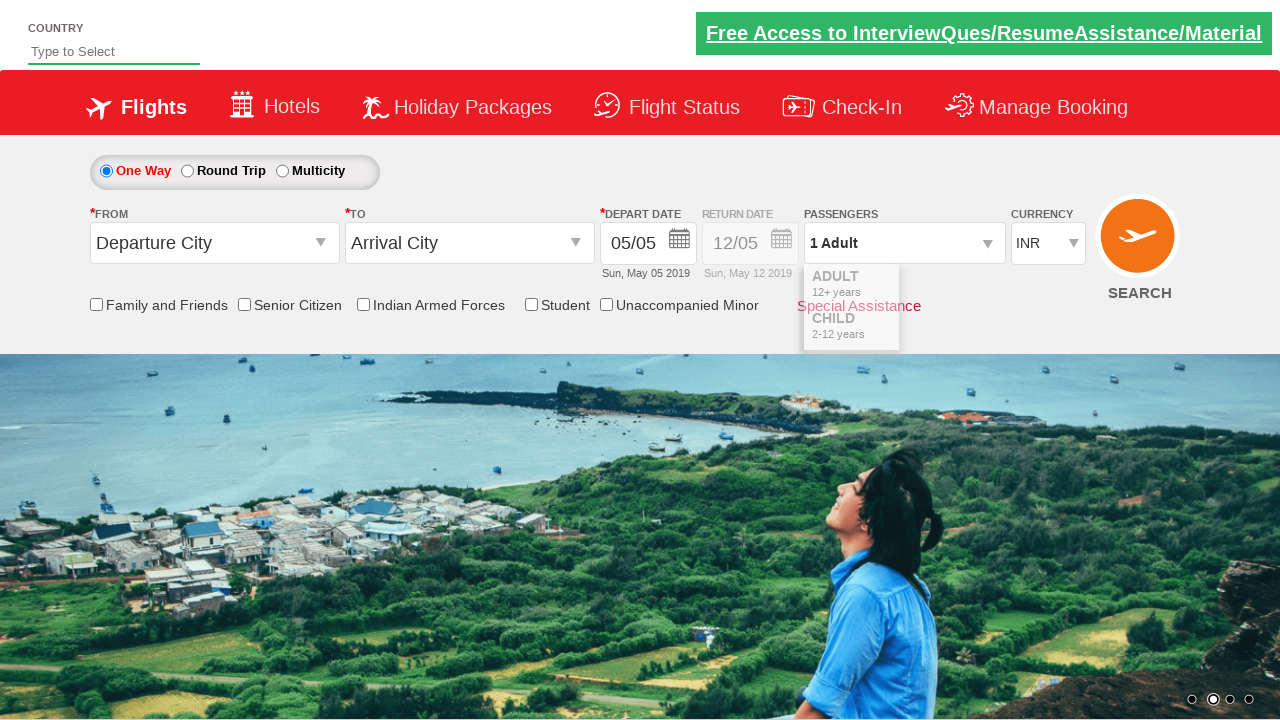

Waited for dropdown to open
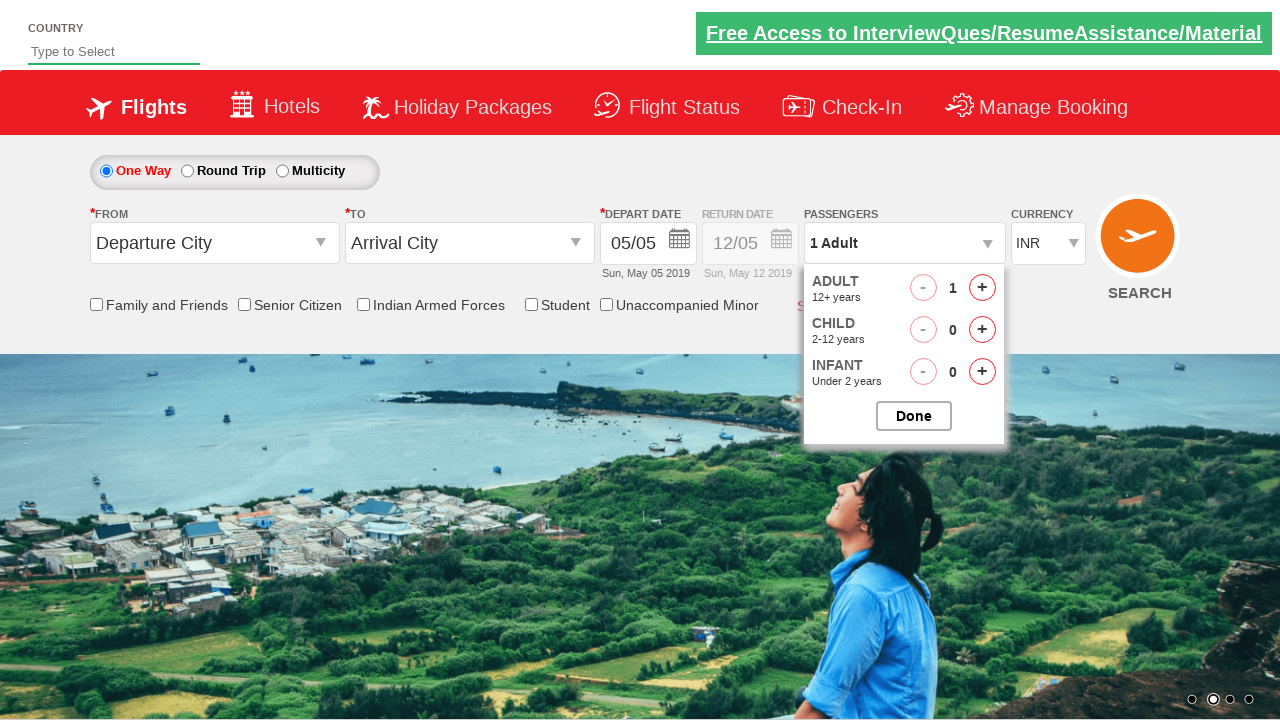

Clicked increment button to add adult (iteration 1/4) at (982, 288) on #hrefIncAdt
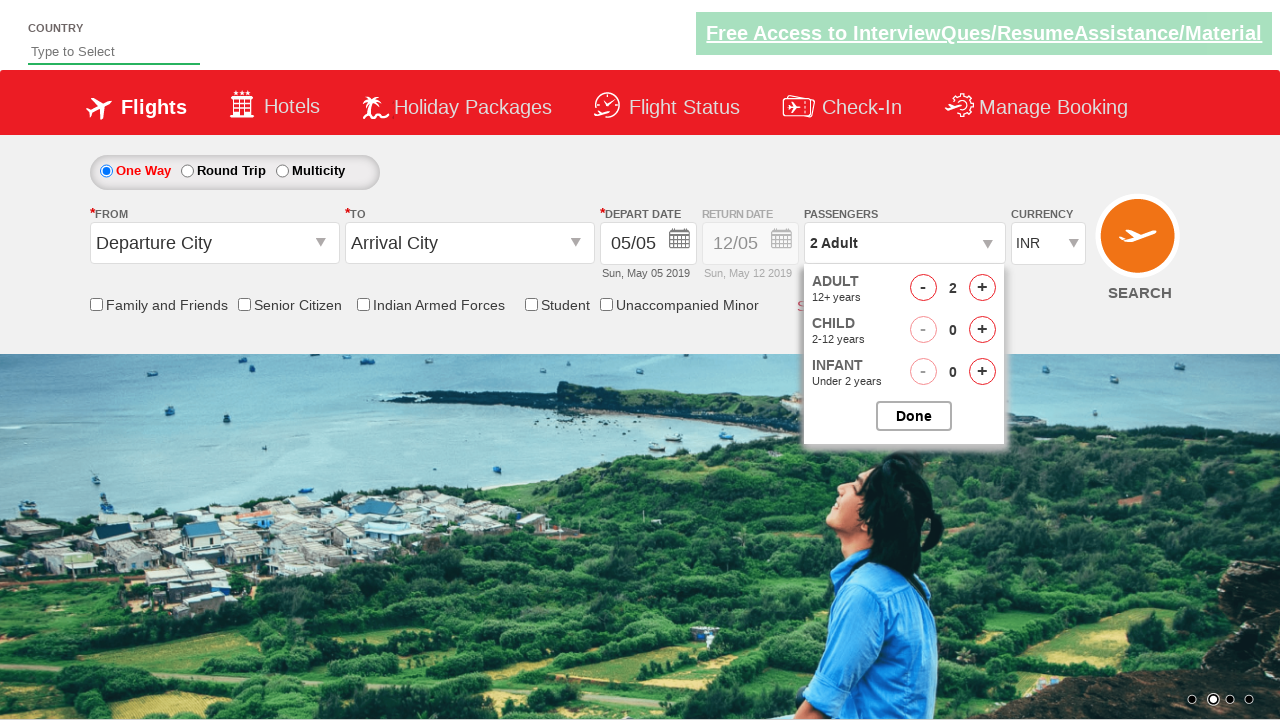

Clicked increment button to add adult (iteration 2/4) at (982, 288) on #hrefIncAdt
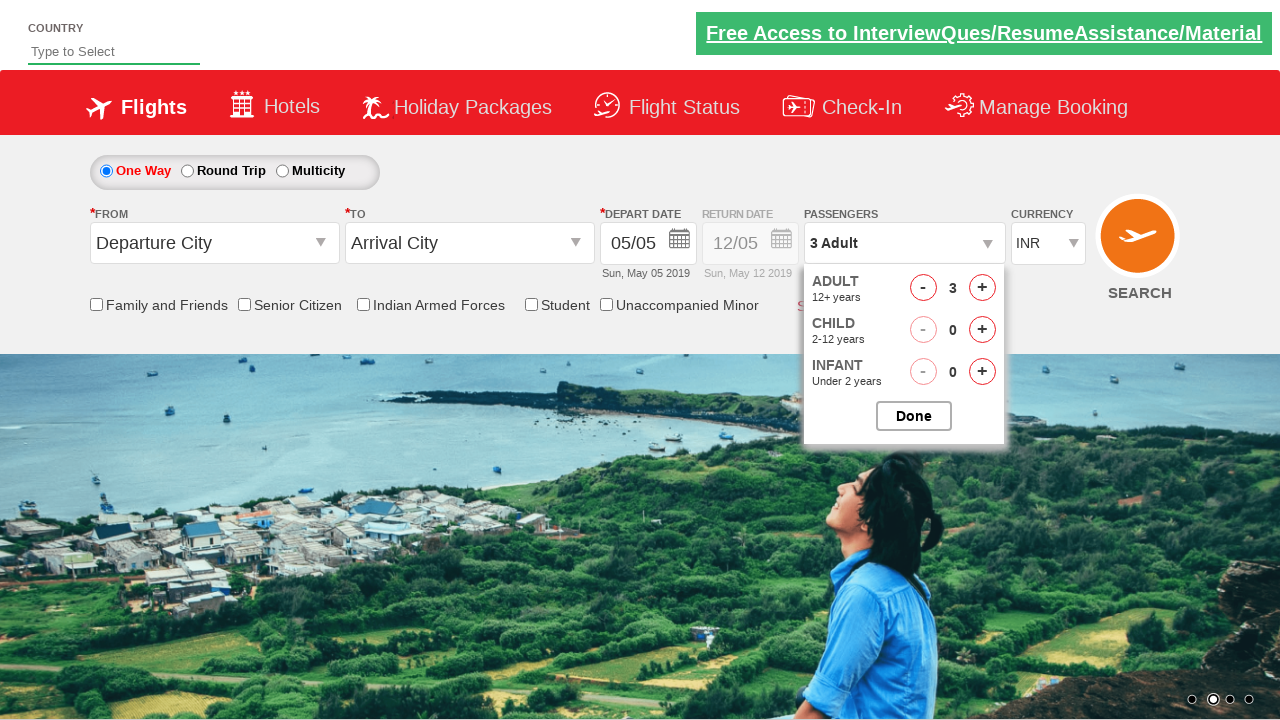

Clicked increment button to add adult (iteration 3/4) at (982, 288) on #hrefIncAdt
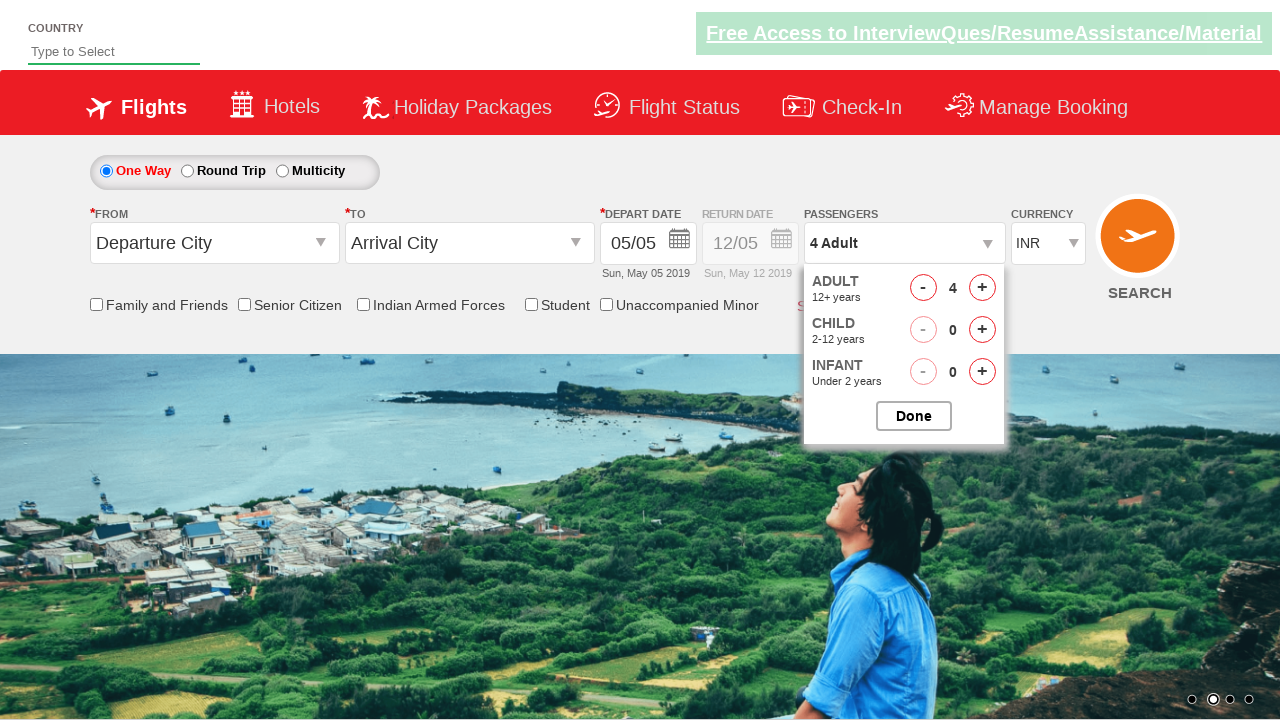

Clicked increment button to add adult (iteration 4/4) at (982, 288) on #hrefIncAdt
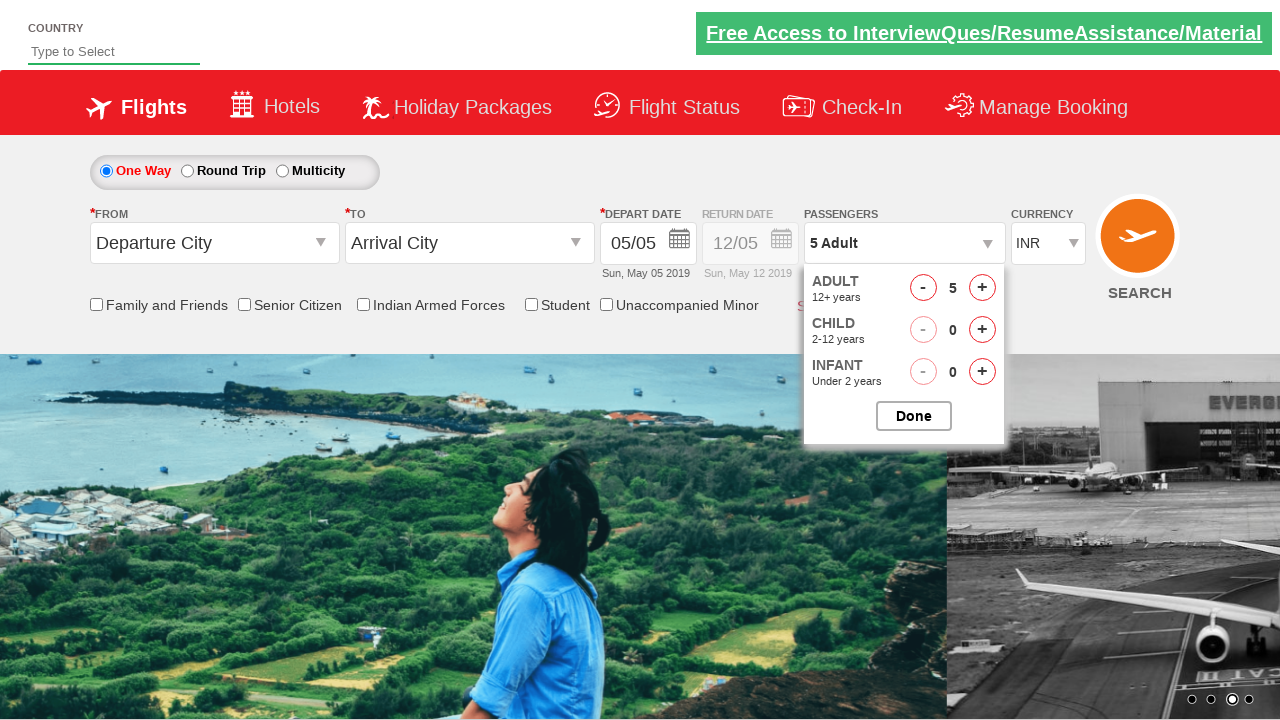

Waited after adding adults
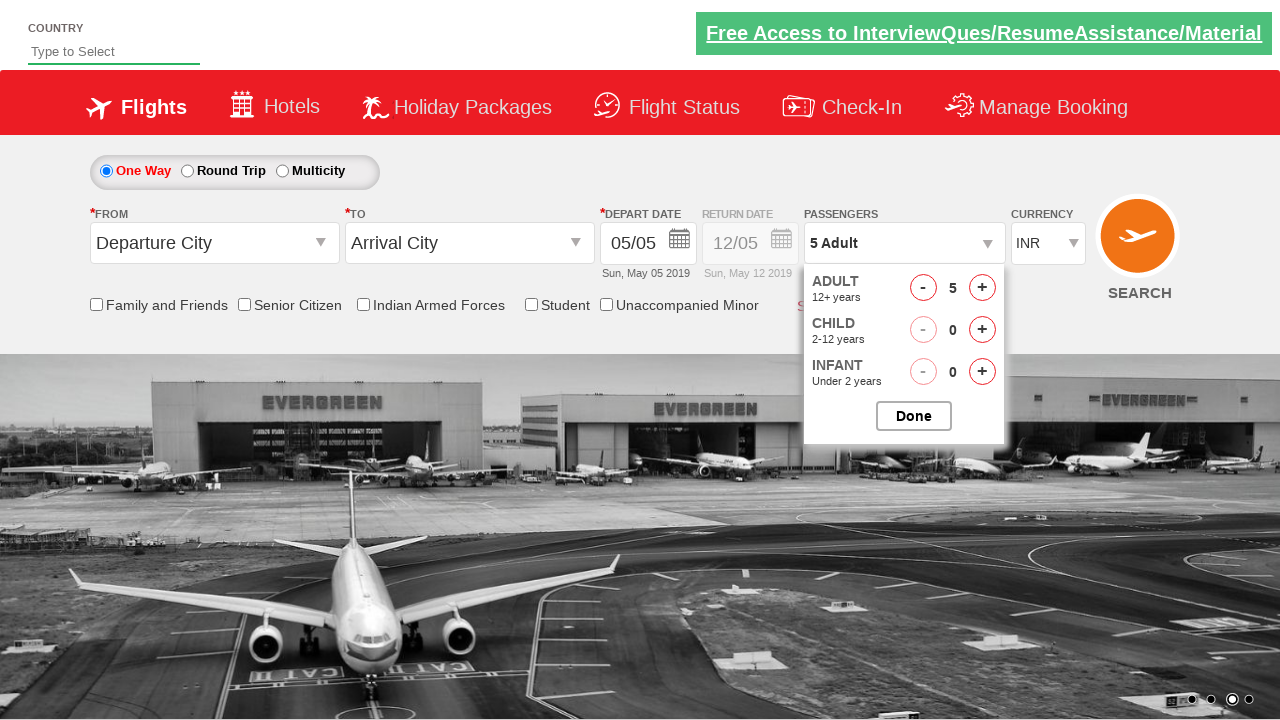

Clicked increment button to add 1 child at (982, 330) on #hrefIncChd
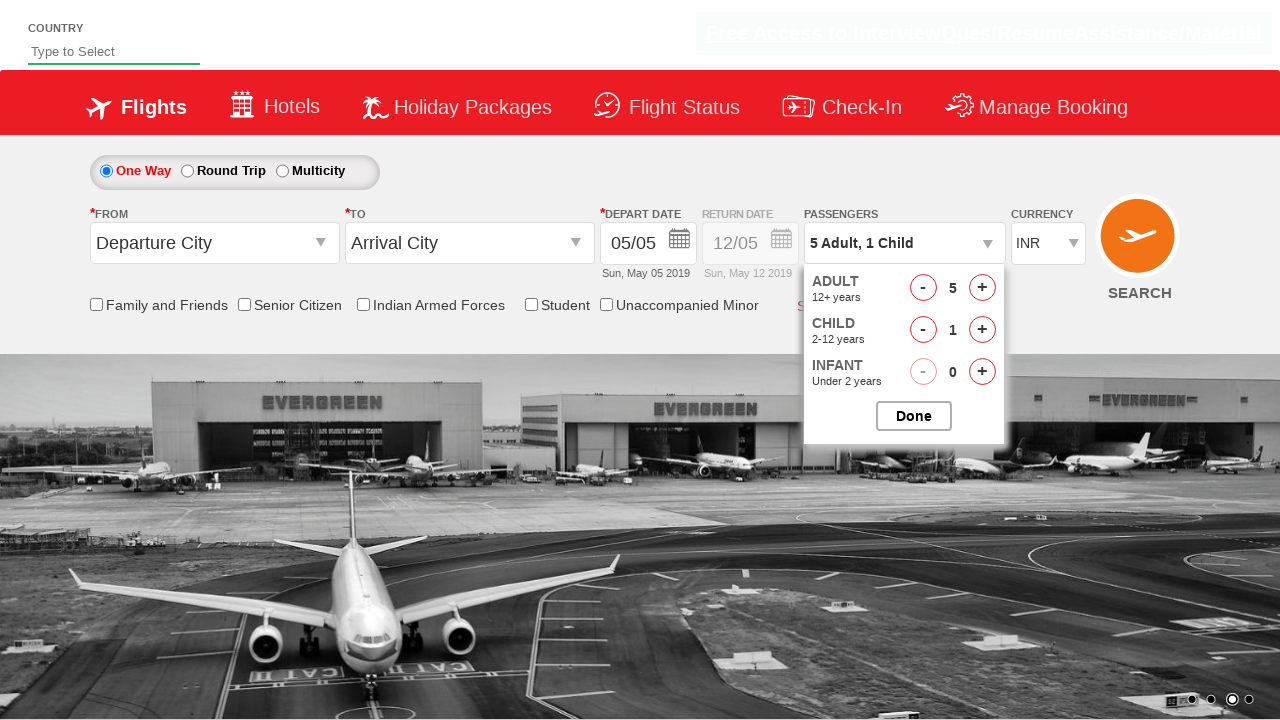

Waited after adding child
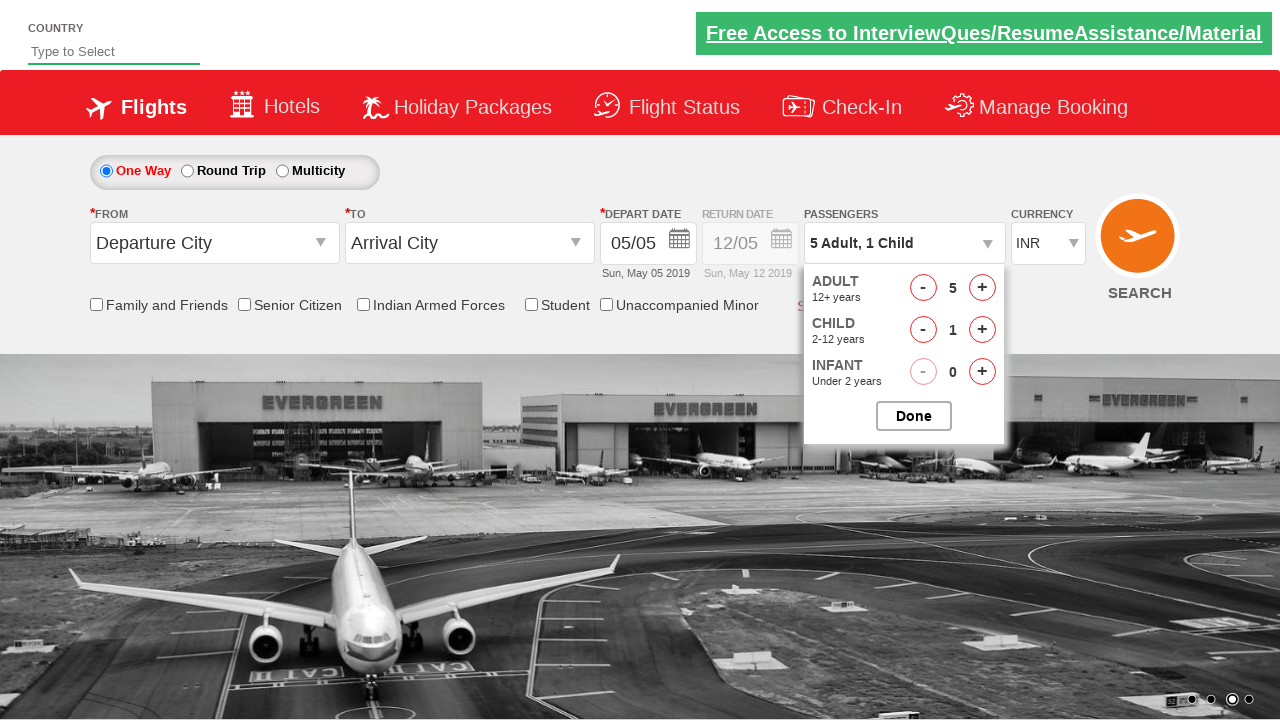

Clicked to close passenger selection dropdown at (914, 416) on #btnclosepaxoption
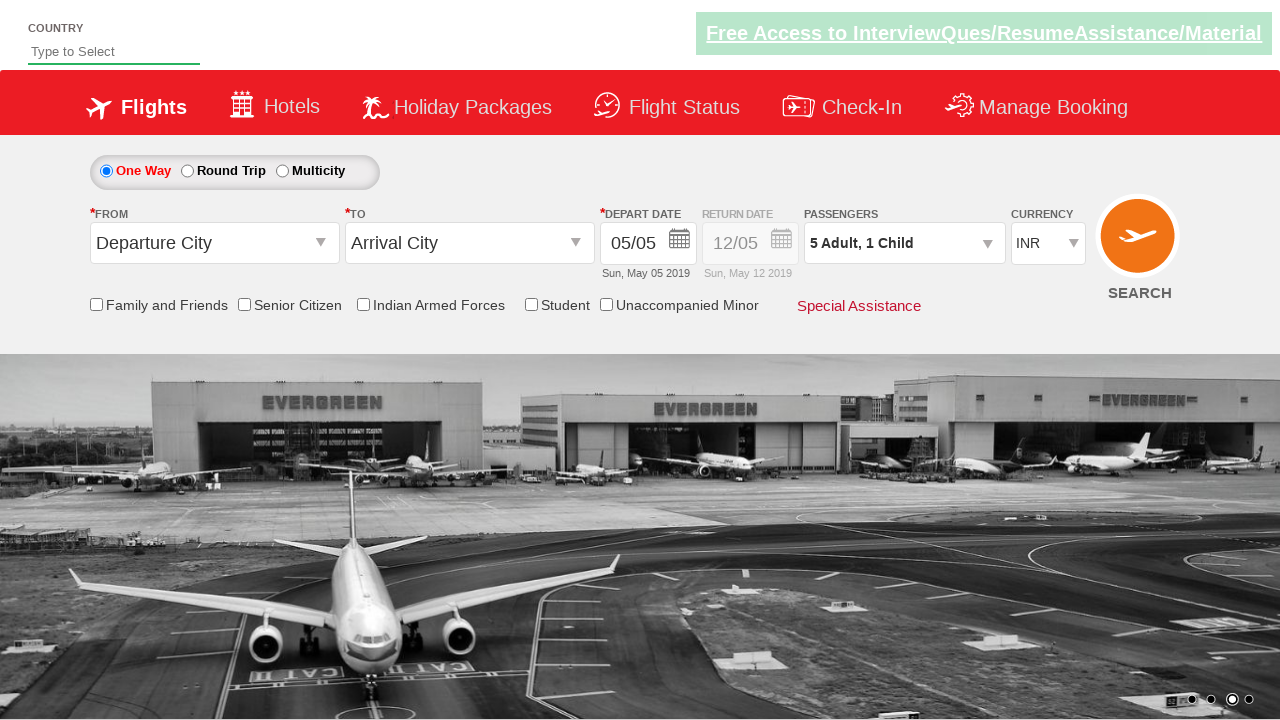

Retrieved passenger info text content
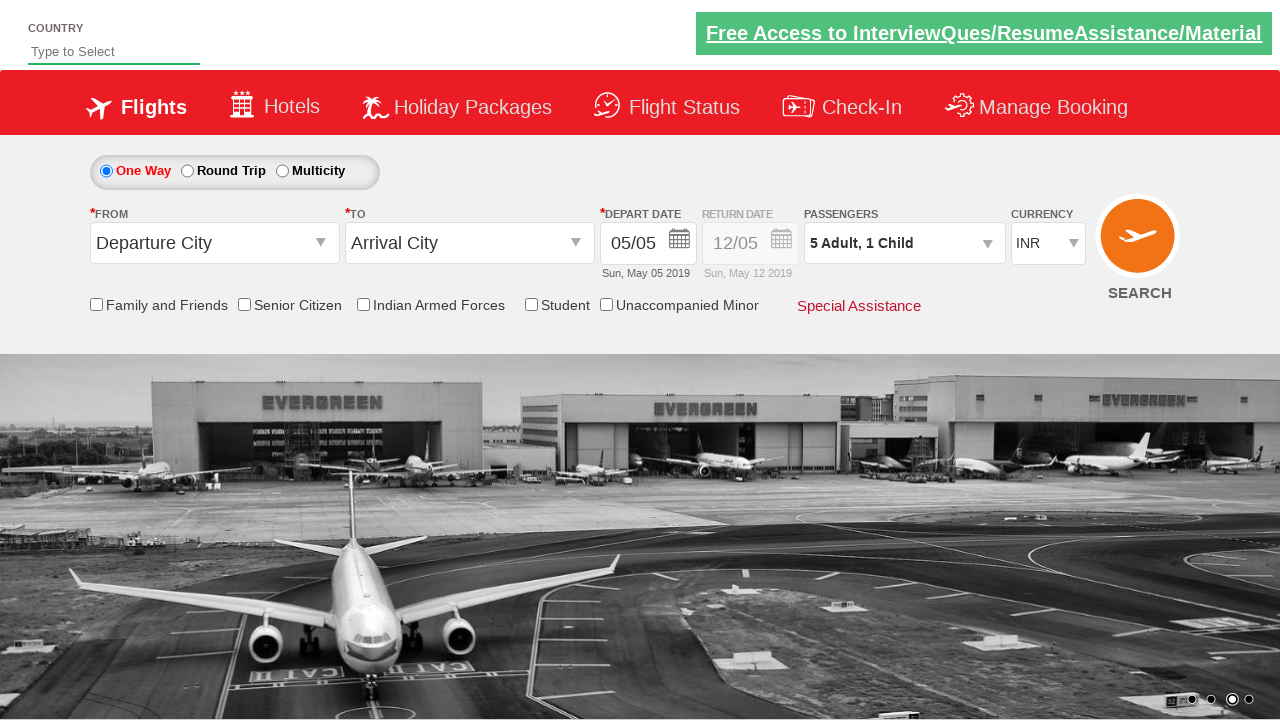

Verified passenger info contains '5 Adult' and '1 Child'
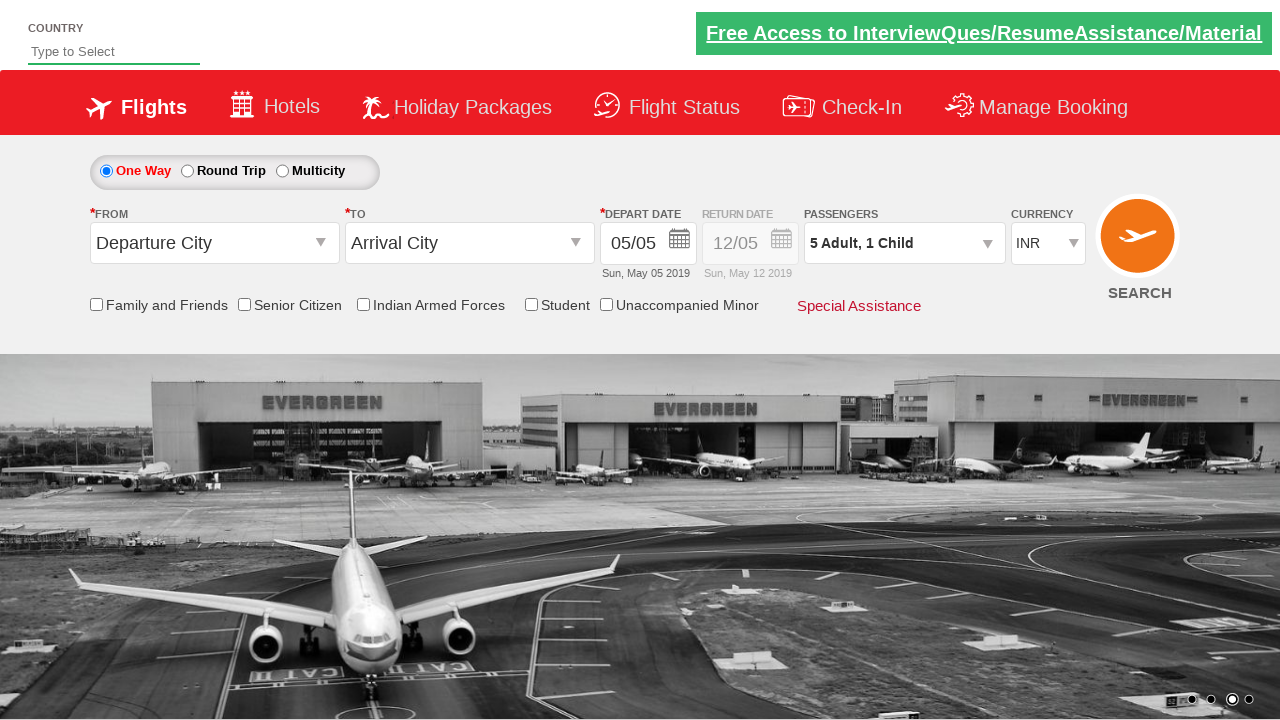

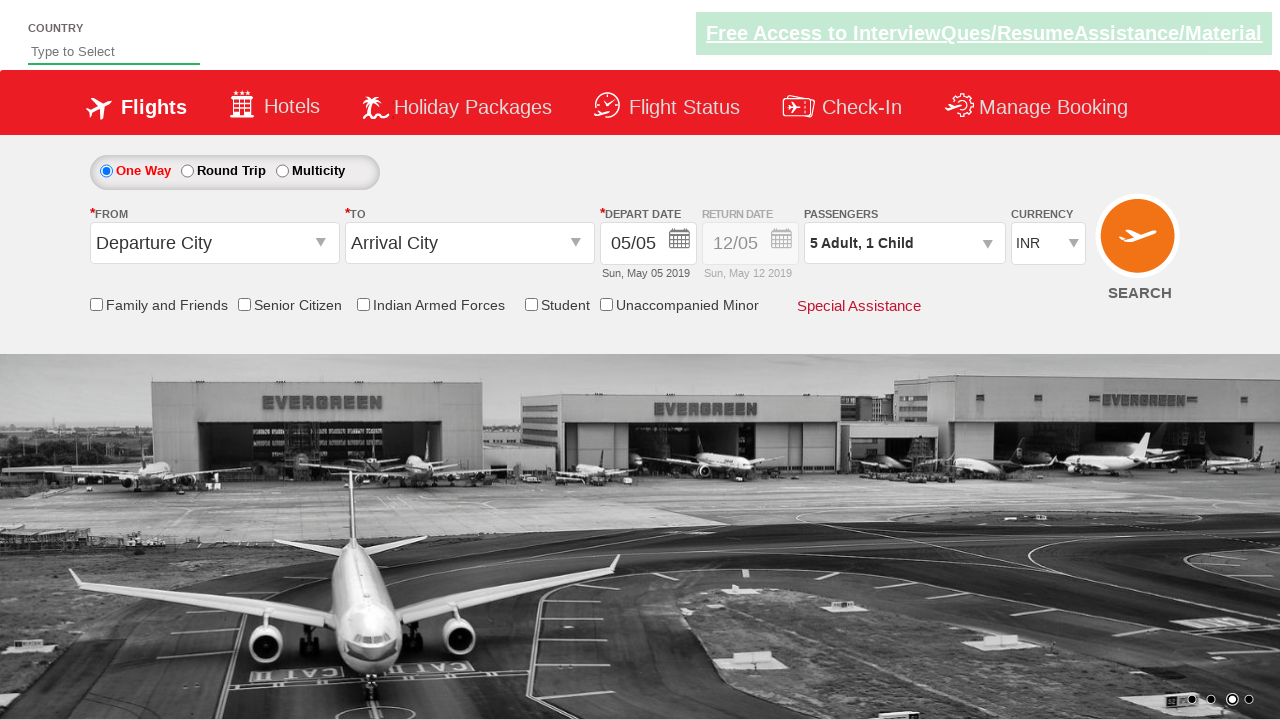